Tests keyboard navigation by pressing the Tab key multiple times to cycle through page elements, then pressing Enter to activate an element, and verifying that the text color changes from green to purple.

Starting URL: https://seleniumbase.io/demo_page

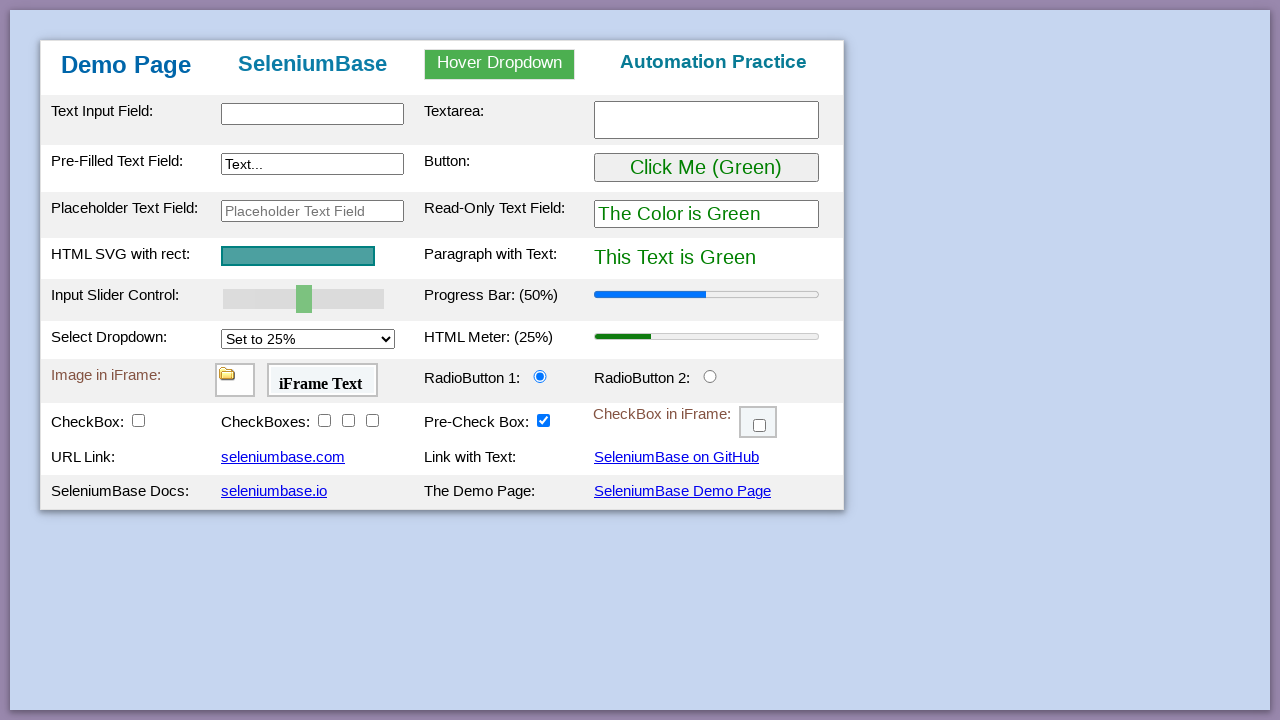

Waited for #pText element to be present
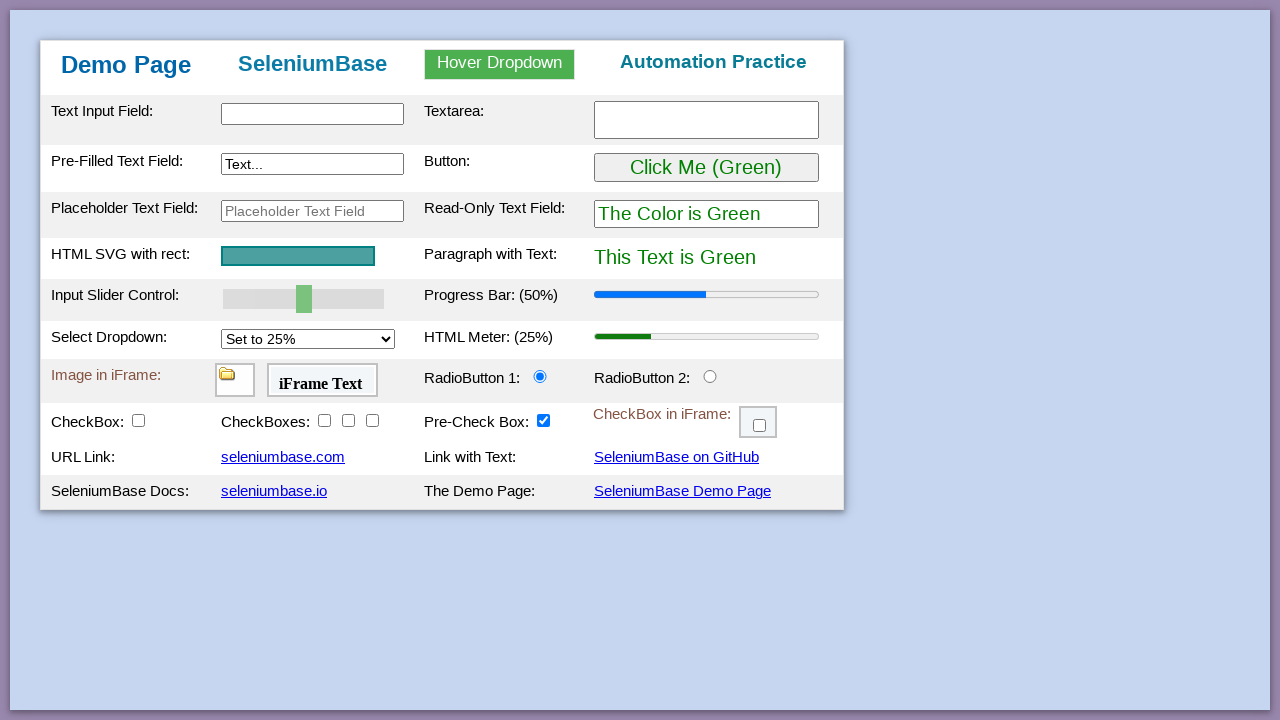

Verified initial text is green
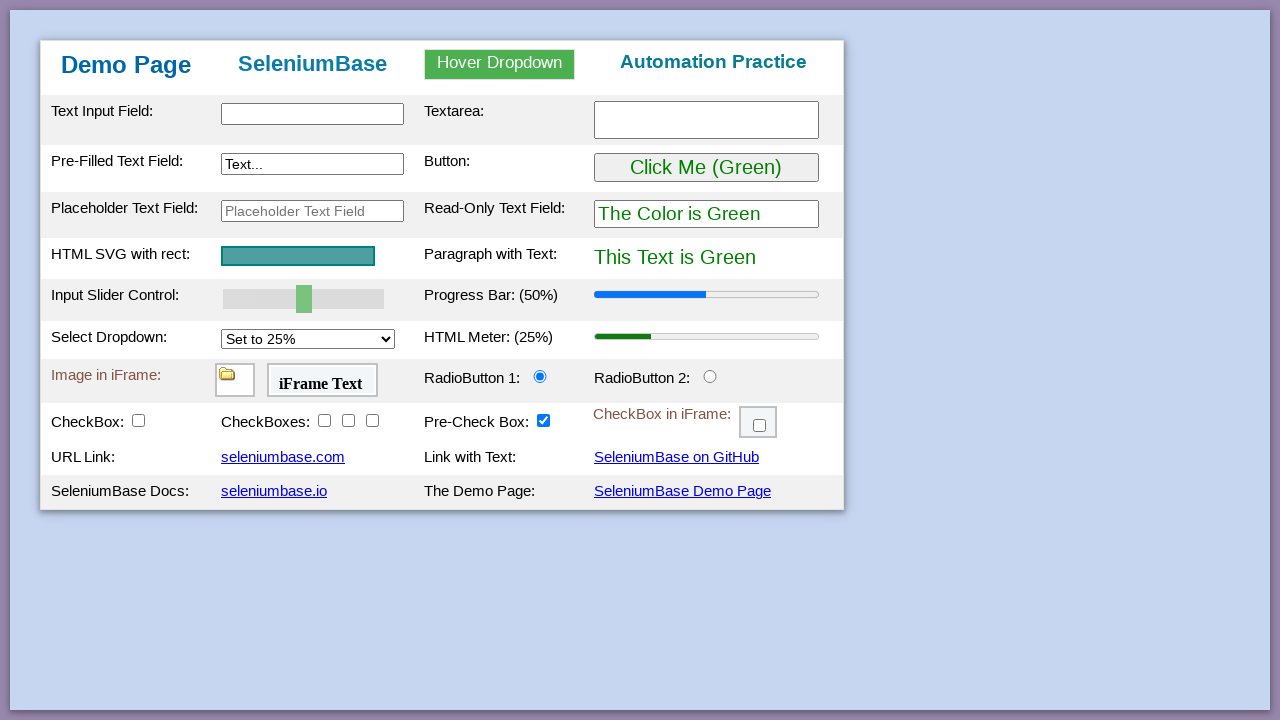

Pressed Tab key (1st time)
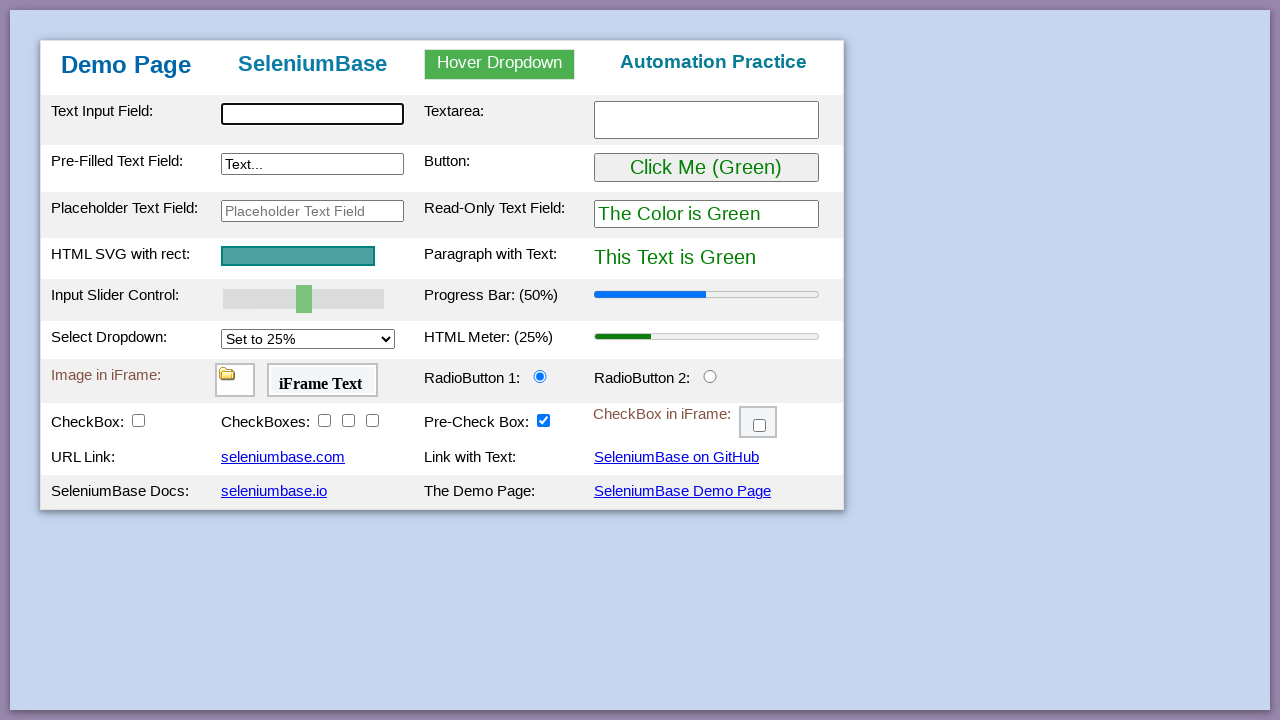

Pressed Tab key (2nd time)
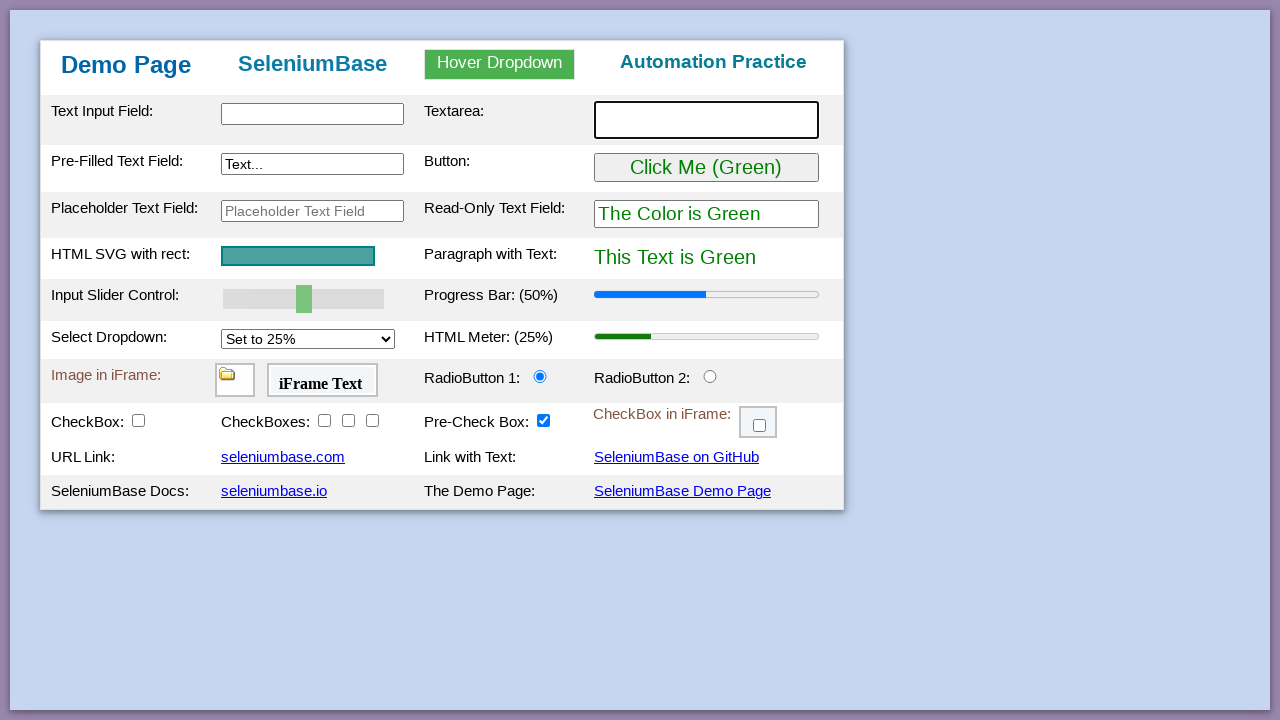

Pressed Tab key (3rd time)
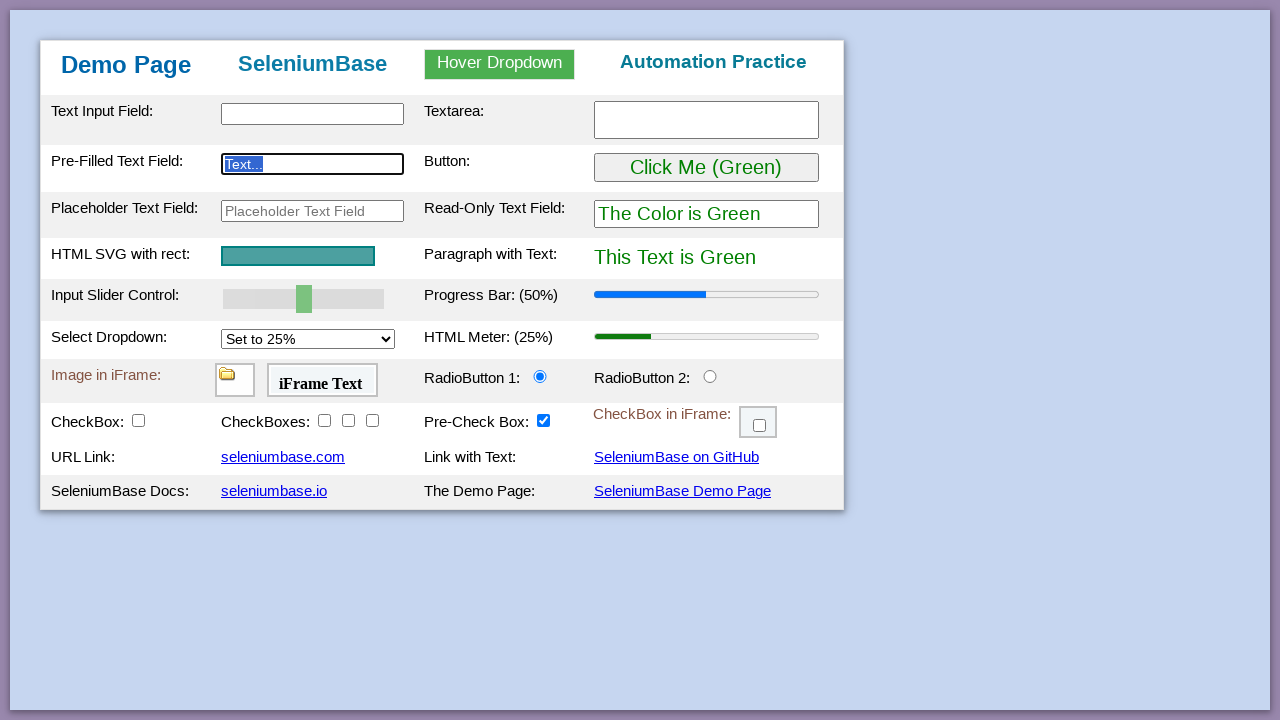

Pressed Tab key (4th time)
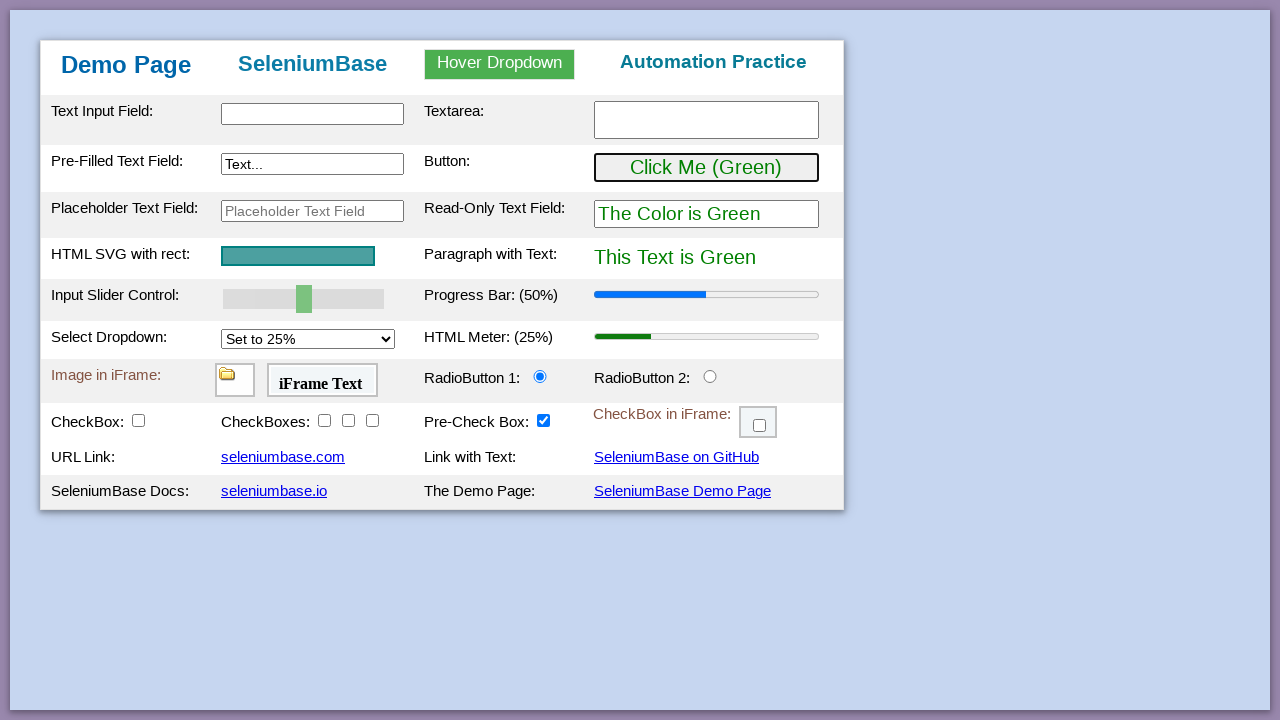

Pressed Enter key to activate focused element
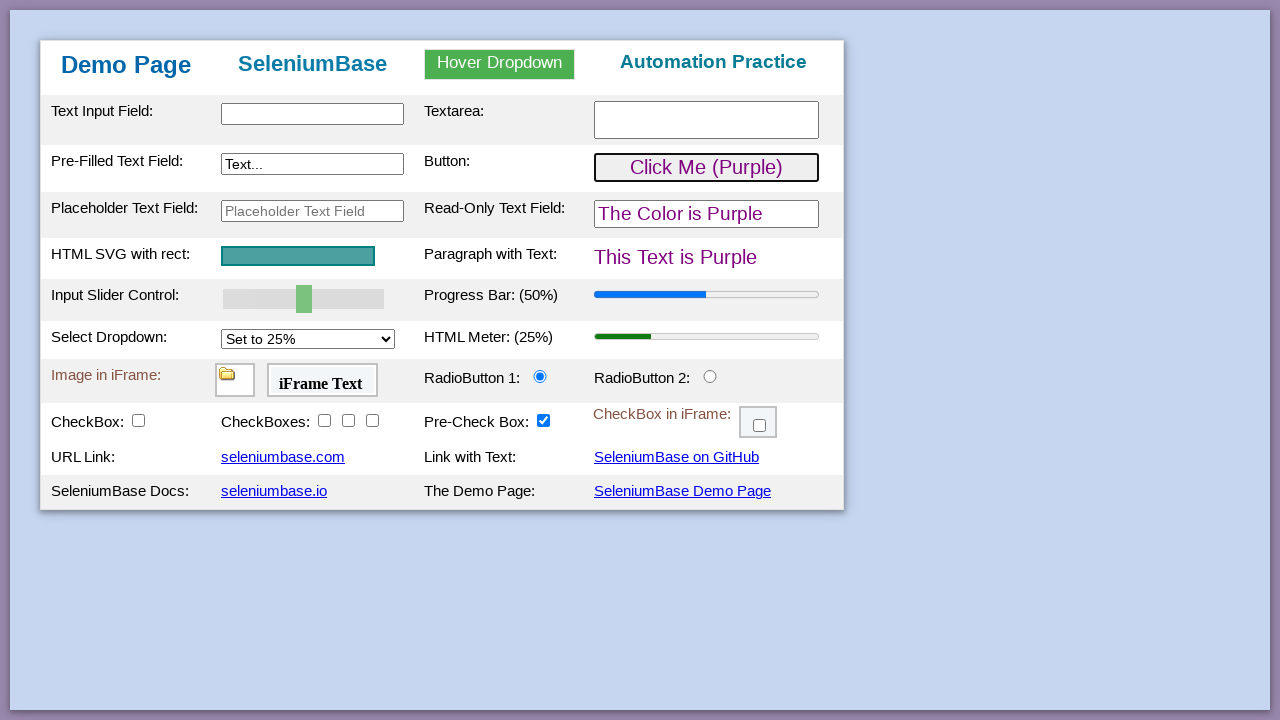

Waited for text to change to purple
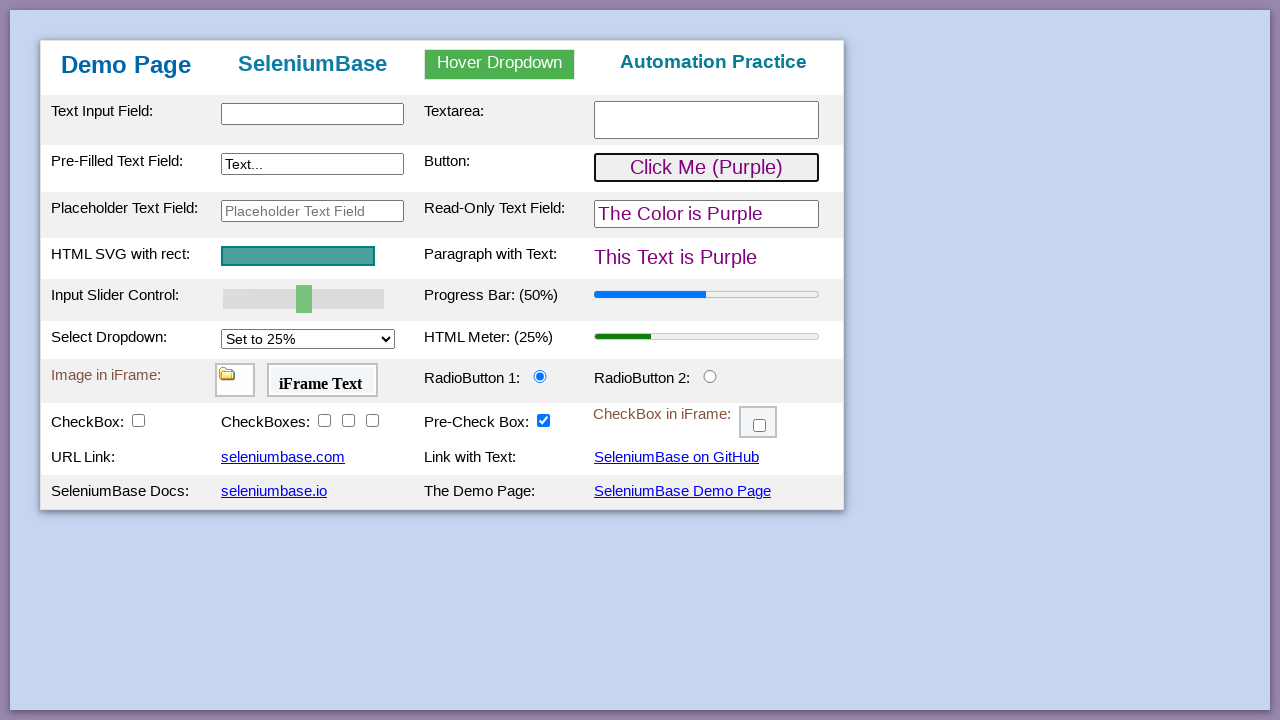

Verified text changed to purple after pressing Enter
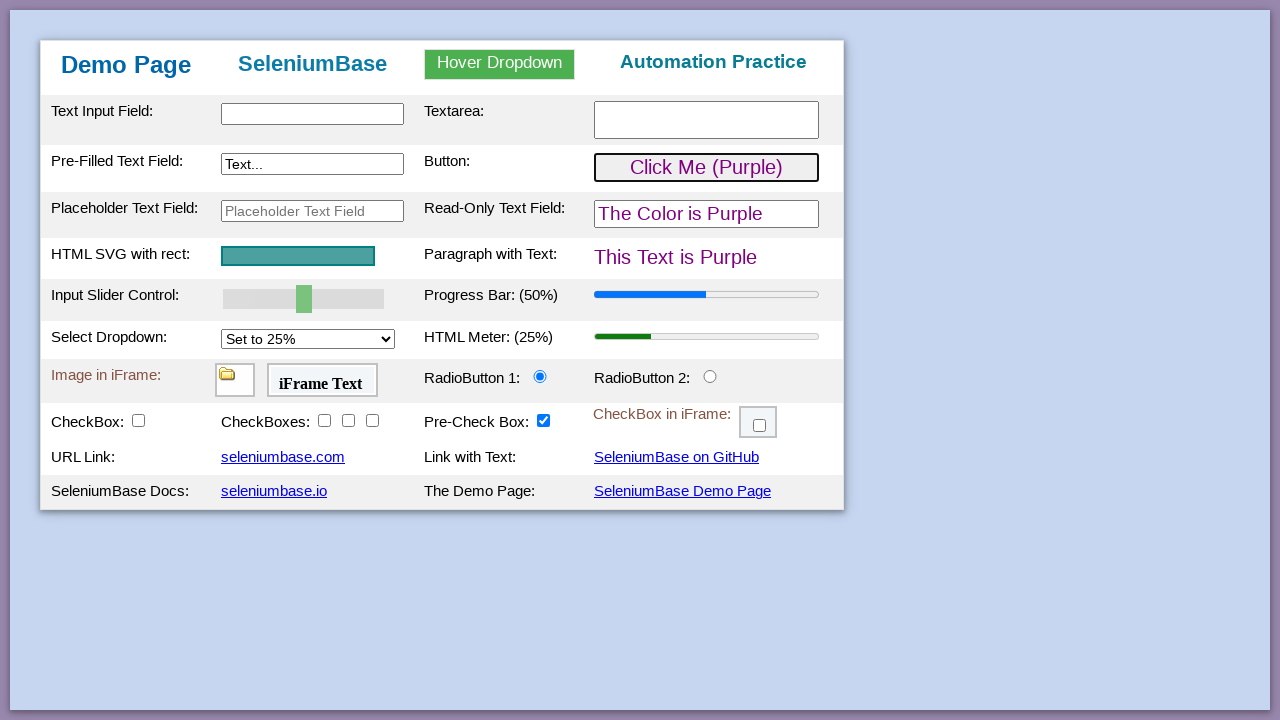

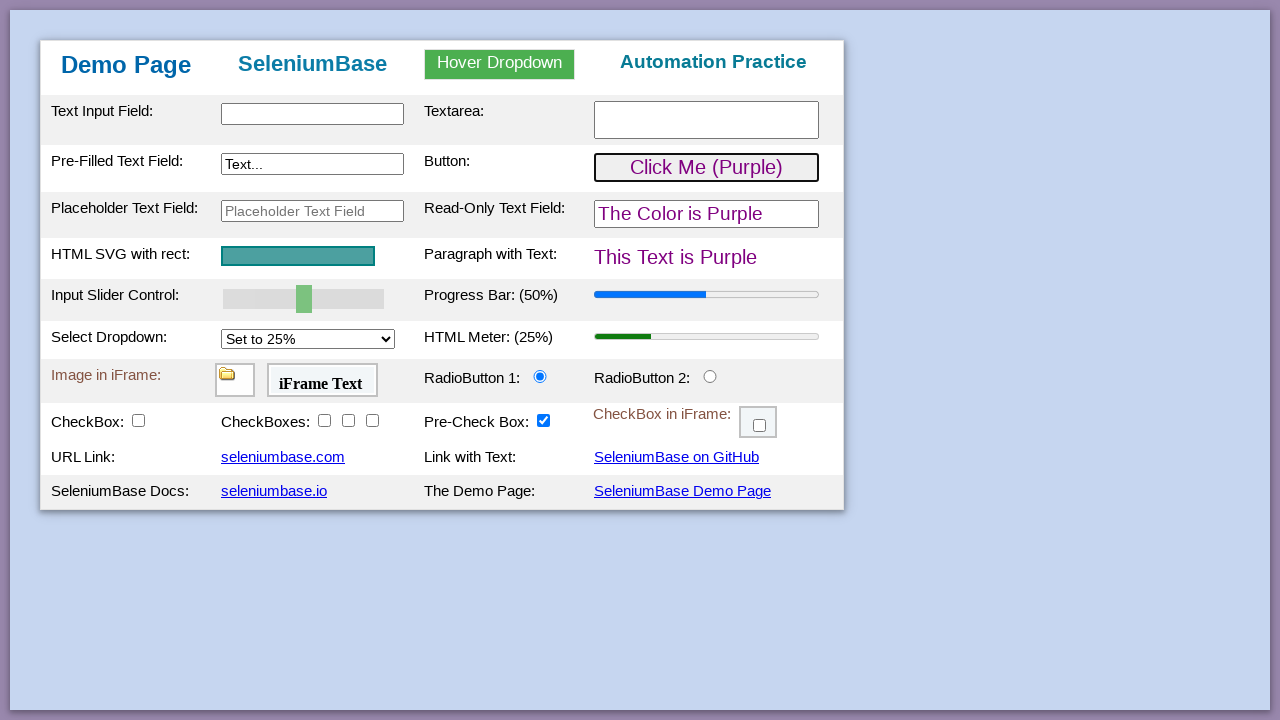